Tests checkbox interactions by navigating to a checkbox page and toggling multiple checkboxes

Starting URL: https://demo-project.wedevx.co/

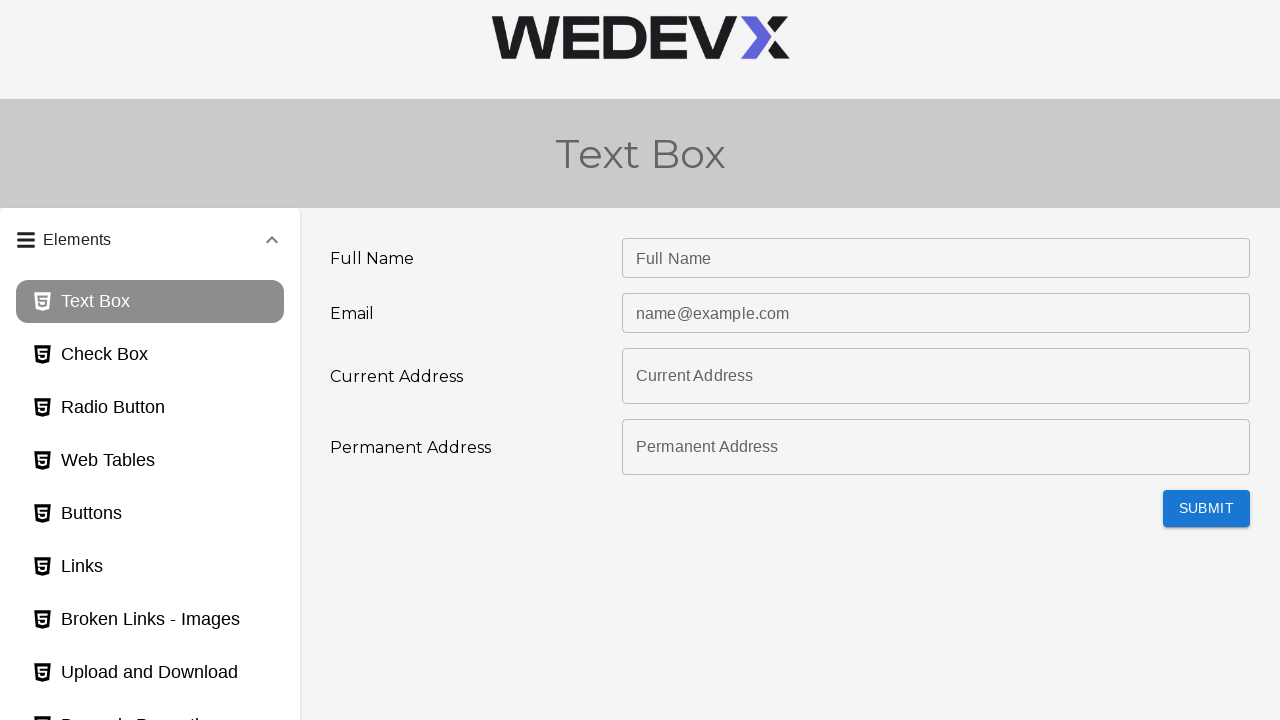

Clicked on checkbox page link at (150, 355) on #checkBox_page
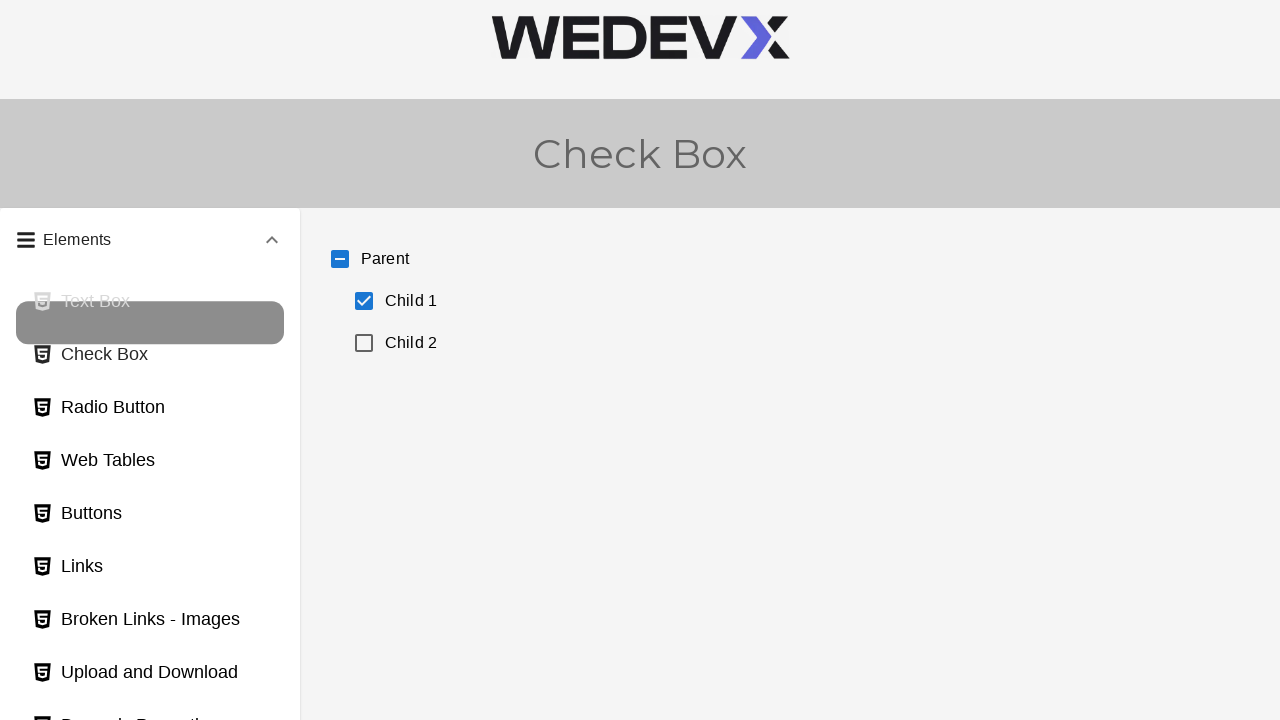

Checkbox page loaded with child1 element visible
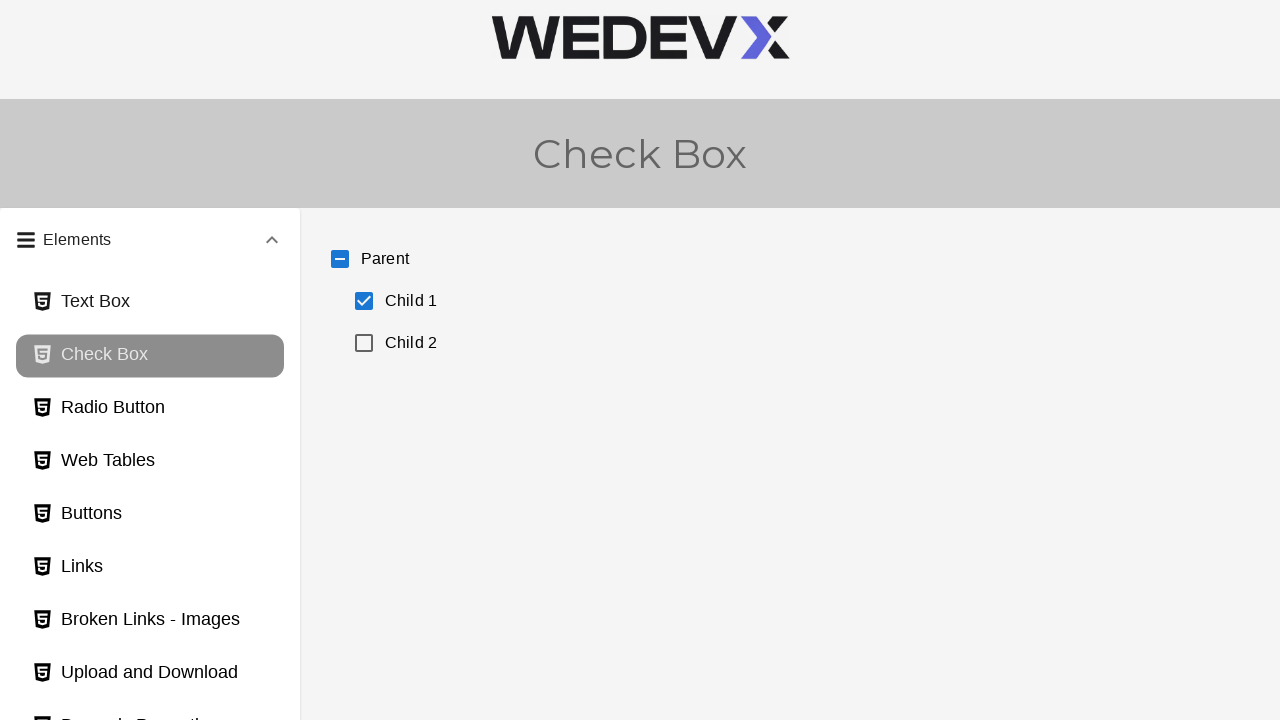

Clicked first checkbox (child1) at (788, 301) on #child1
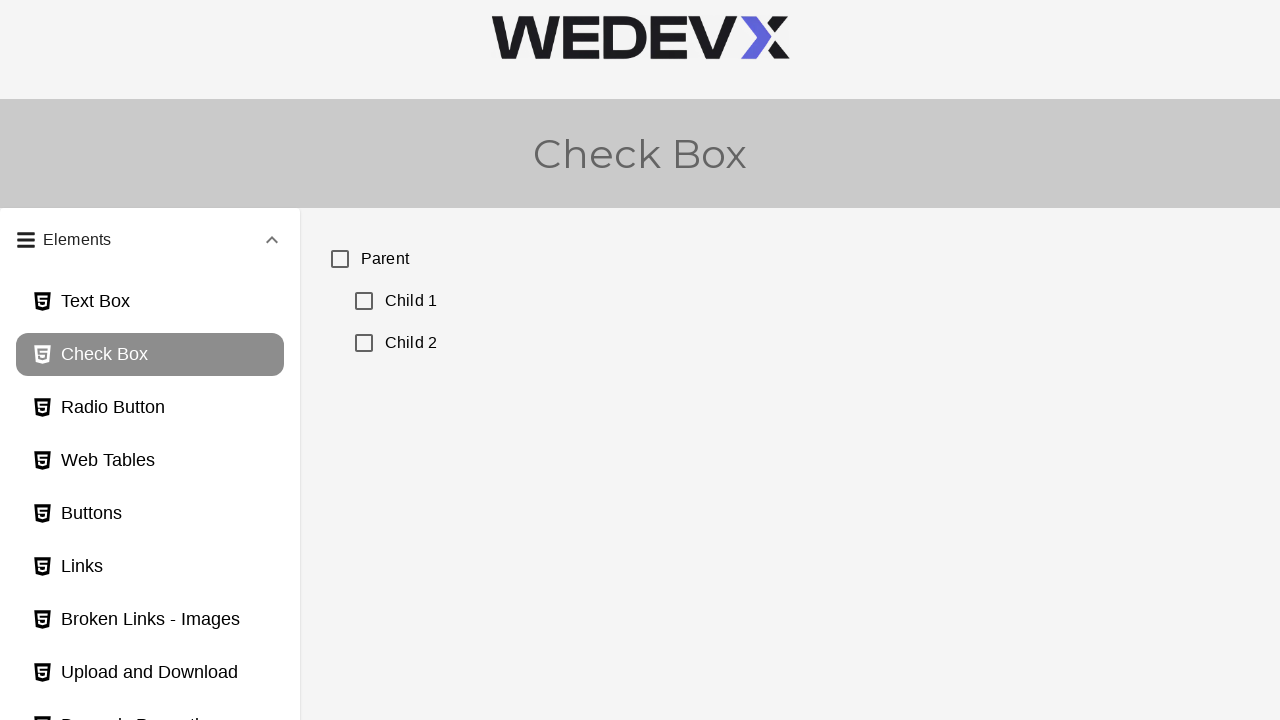

Clicked second checkbox (child2) at (788, 343) on #child2
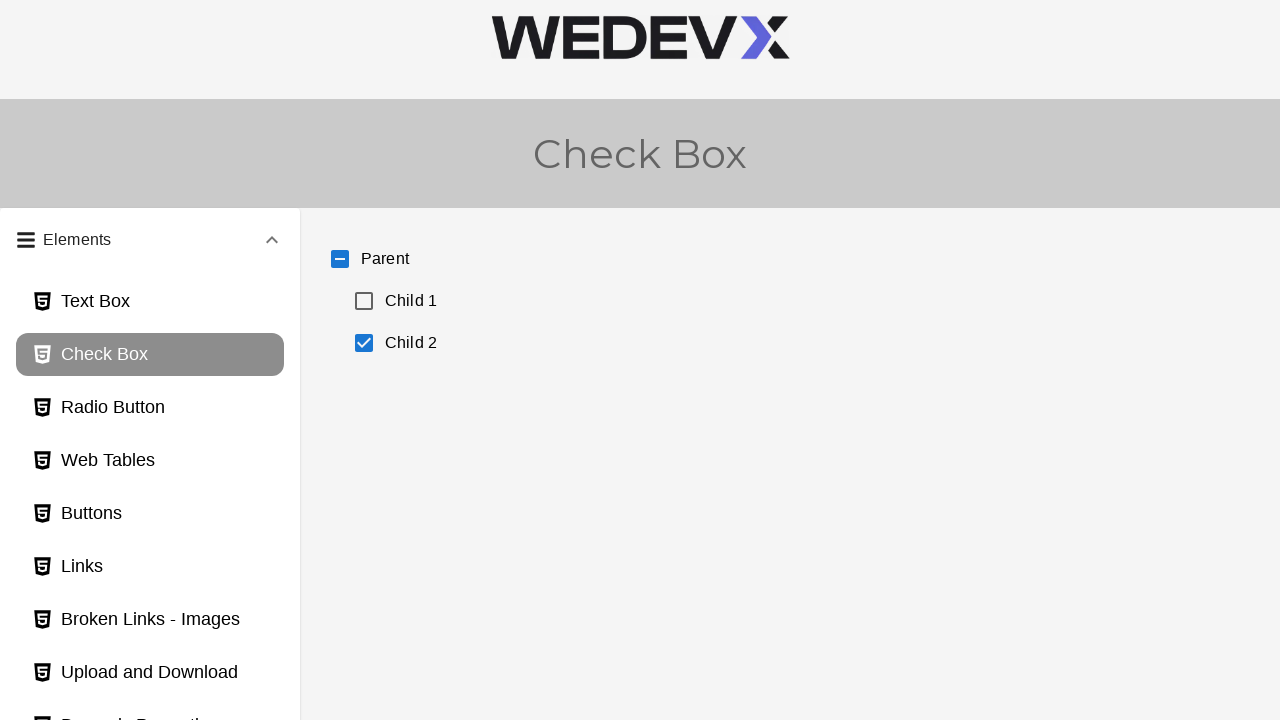

Unchecked first checkbox (child1) by clicking again at (788, 301) on #child1
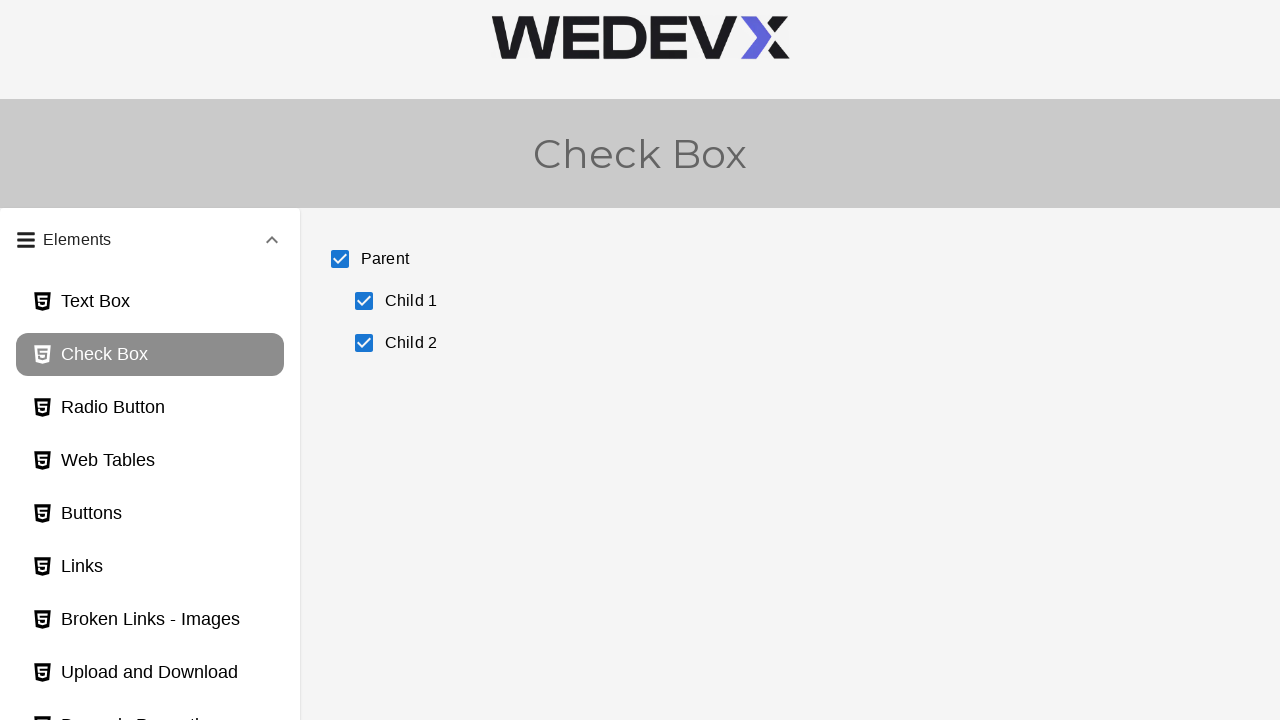

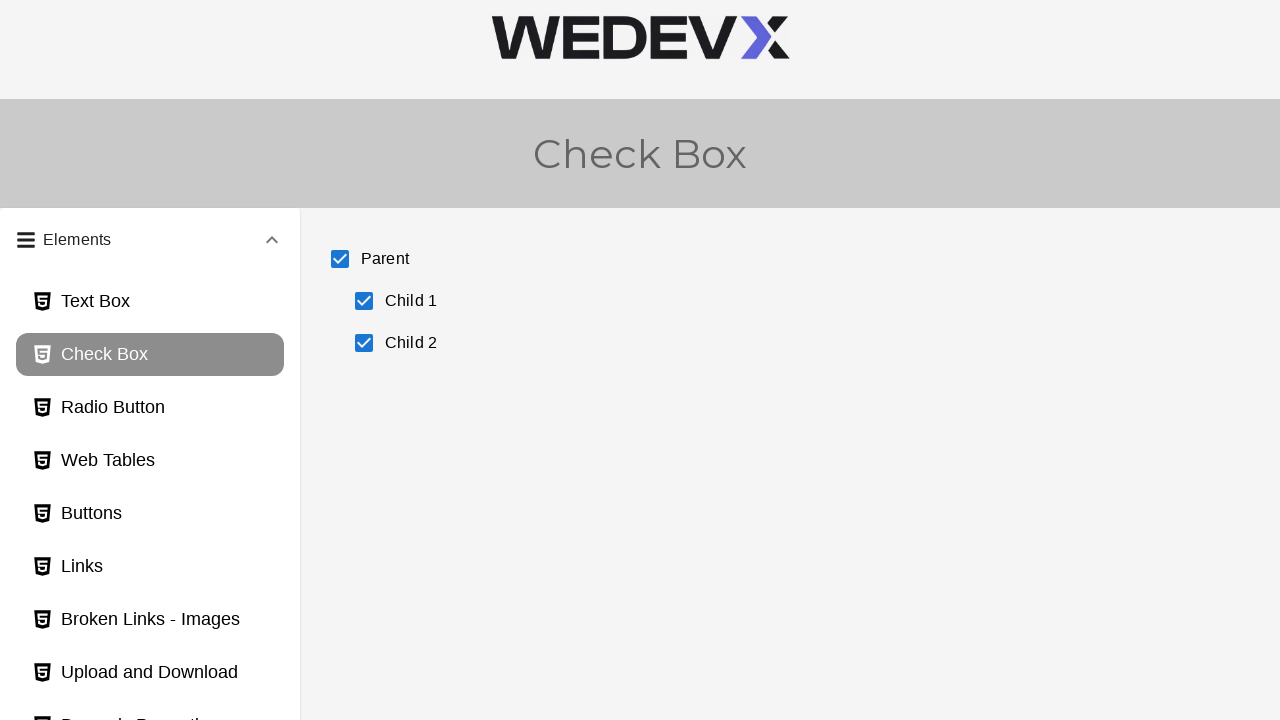